Opens the Walmart homepage and maximizes the browser window to verify the site loads correctly.

Starting URL: https://walmart.com

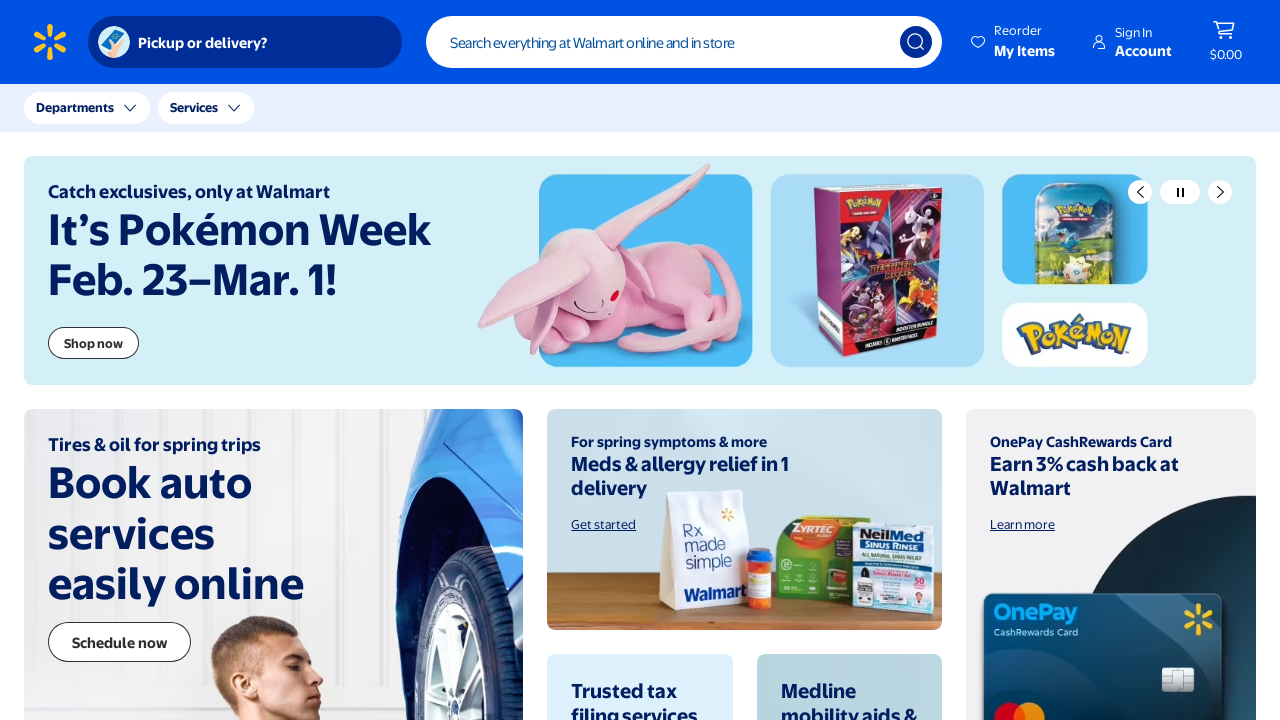

Waited for page to reach domcontentloaded state
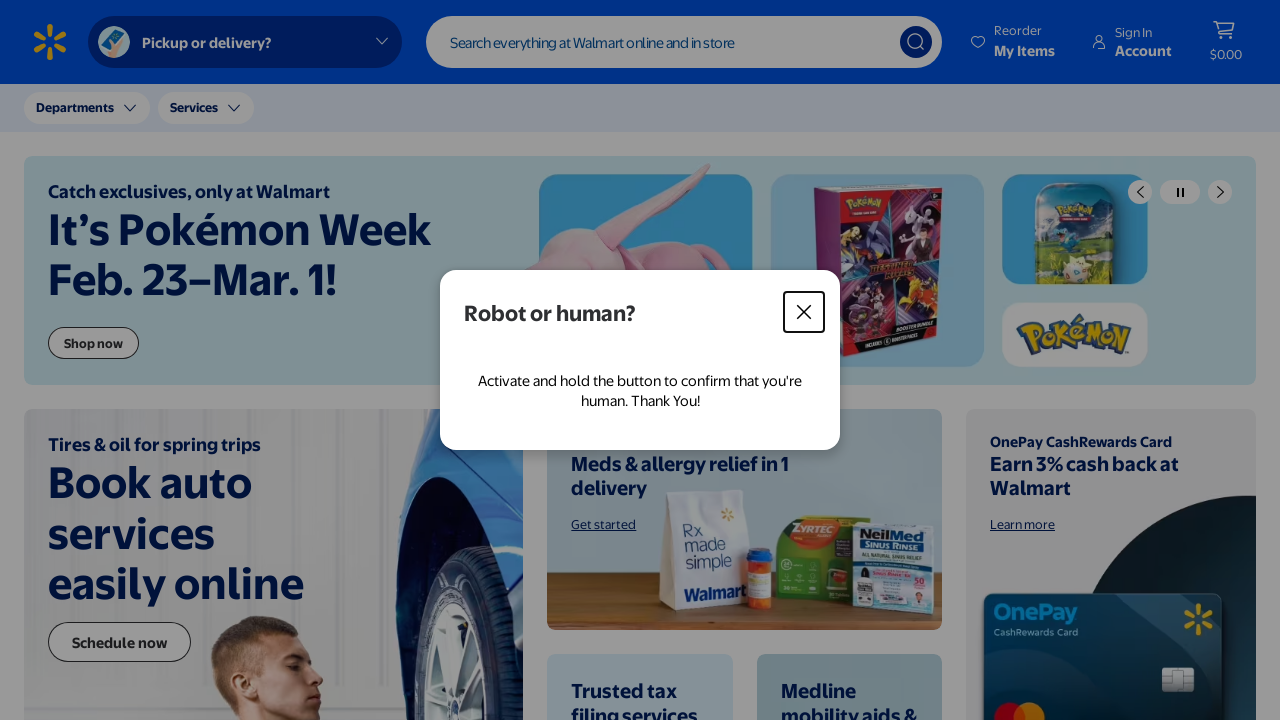

Verified body element is present on Walmart homepage
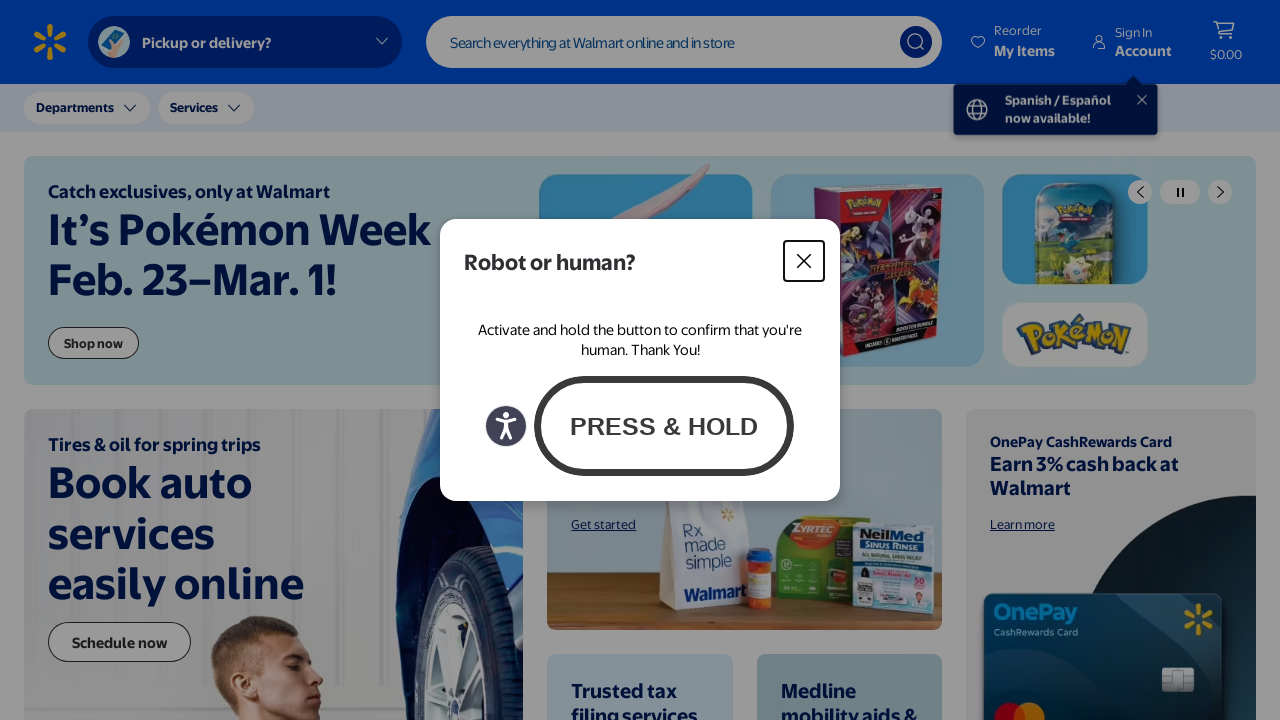

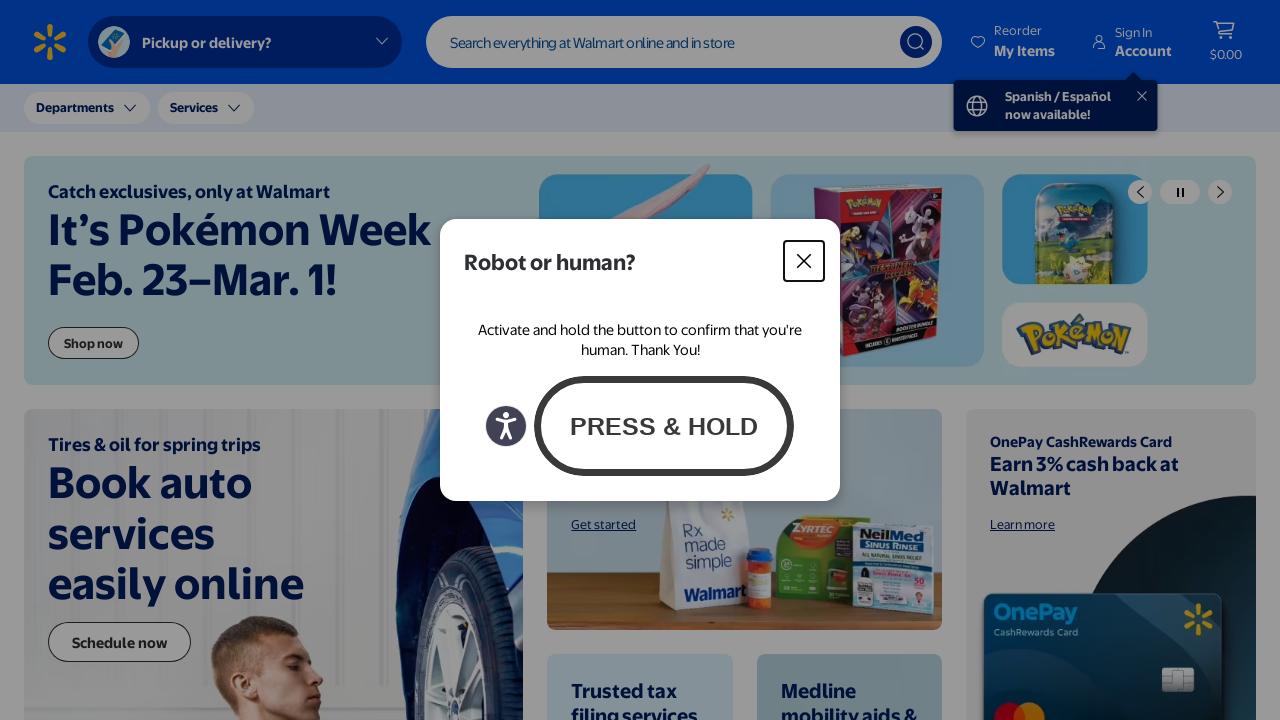